Navigates to Flipkart homepage and dismisses the login popup modal that appears by clicking the close button.

Starting URL: https://www.flipkart.com/

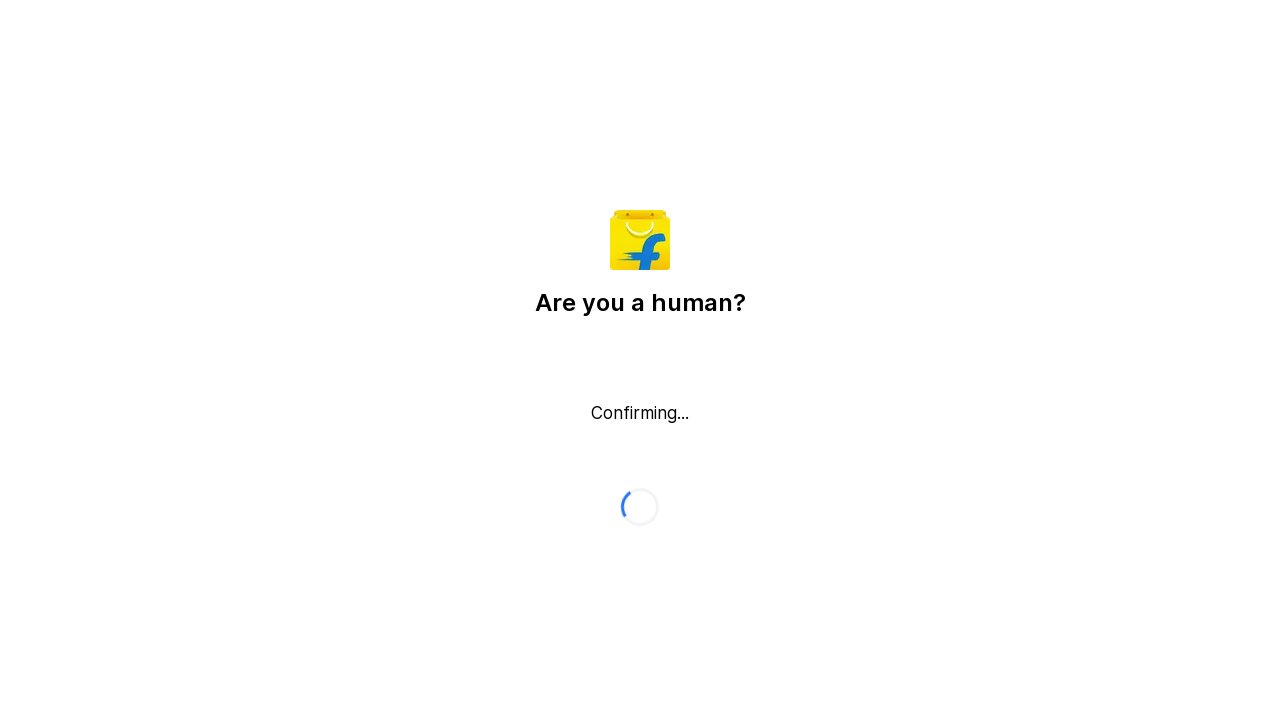

Navigated to Flipkart homepage
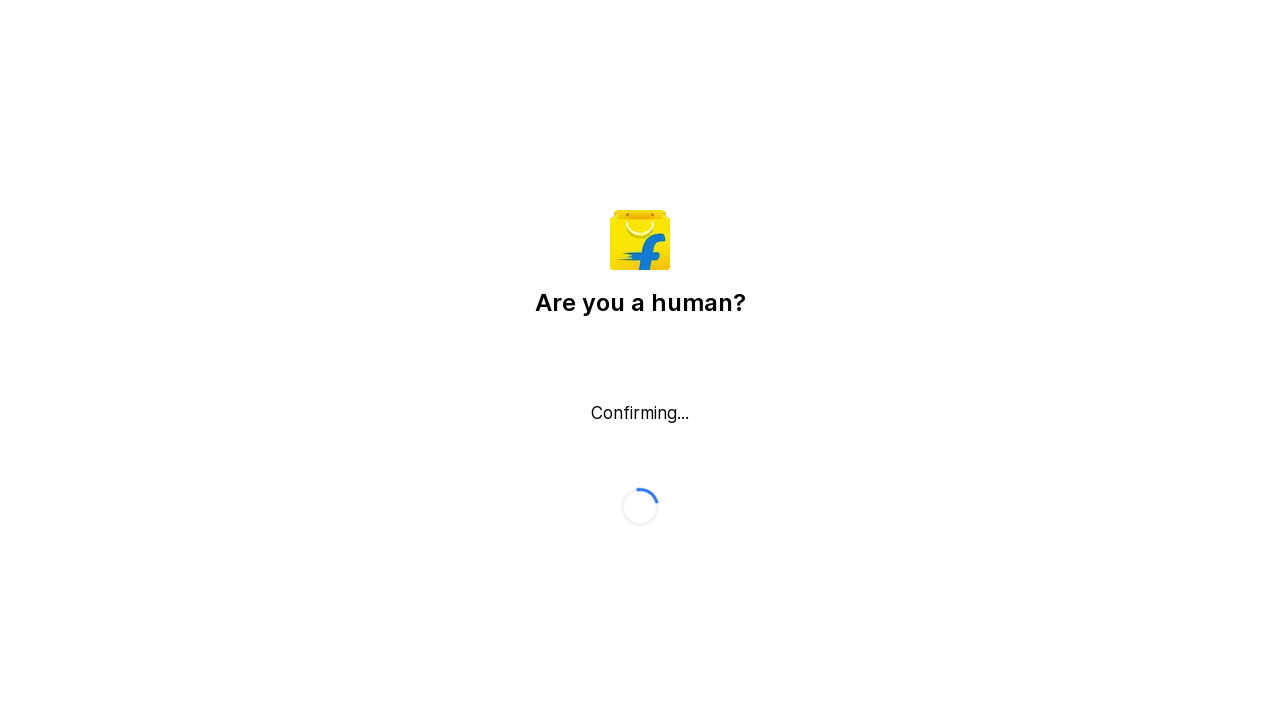

Located close button for login popup modal
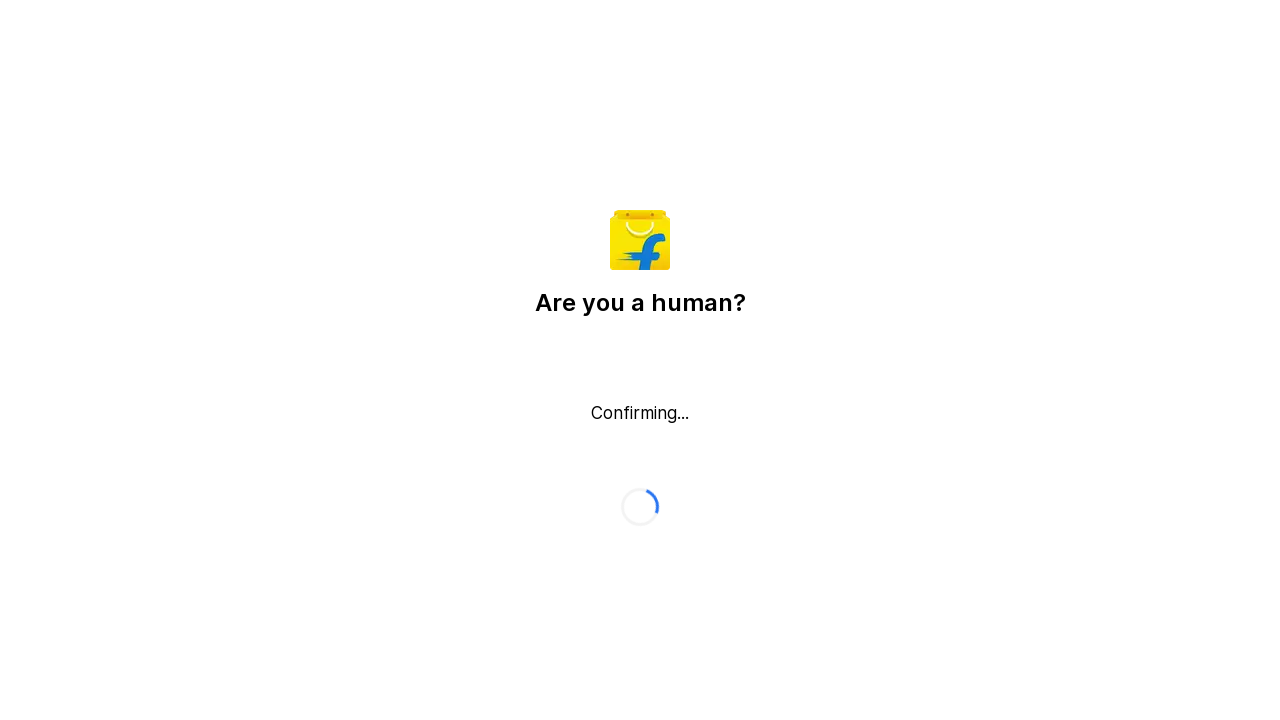

Login popup modal was not visible
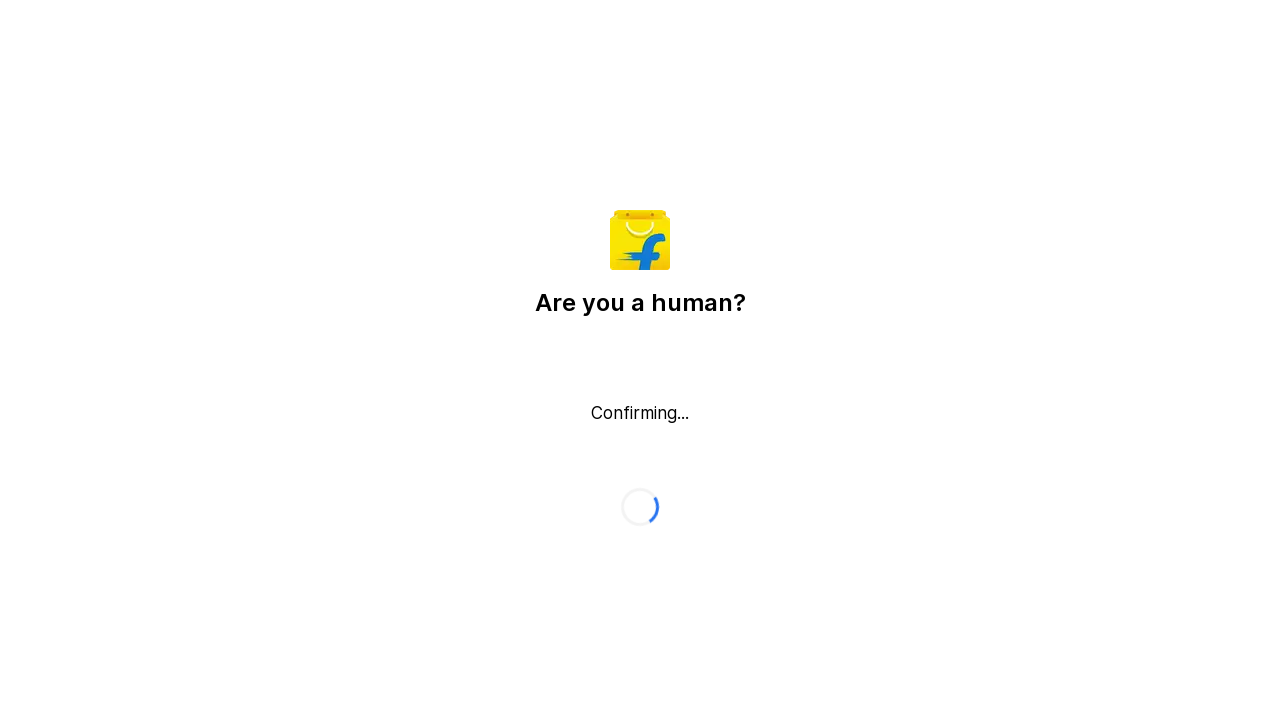

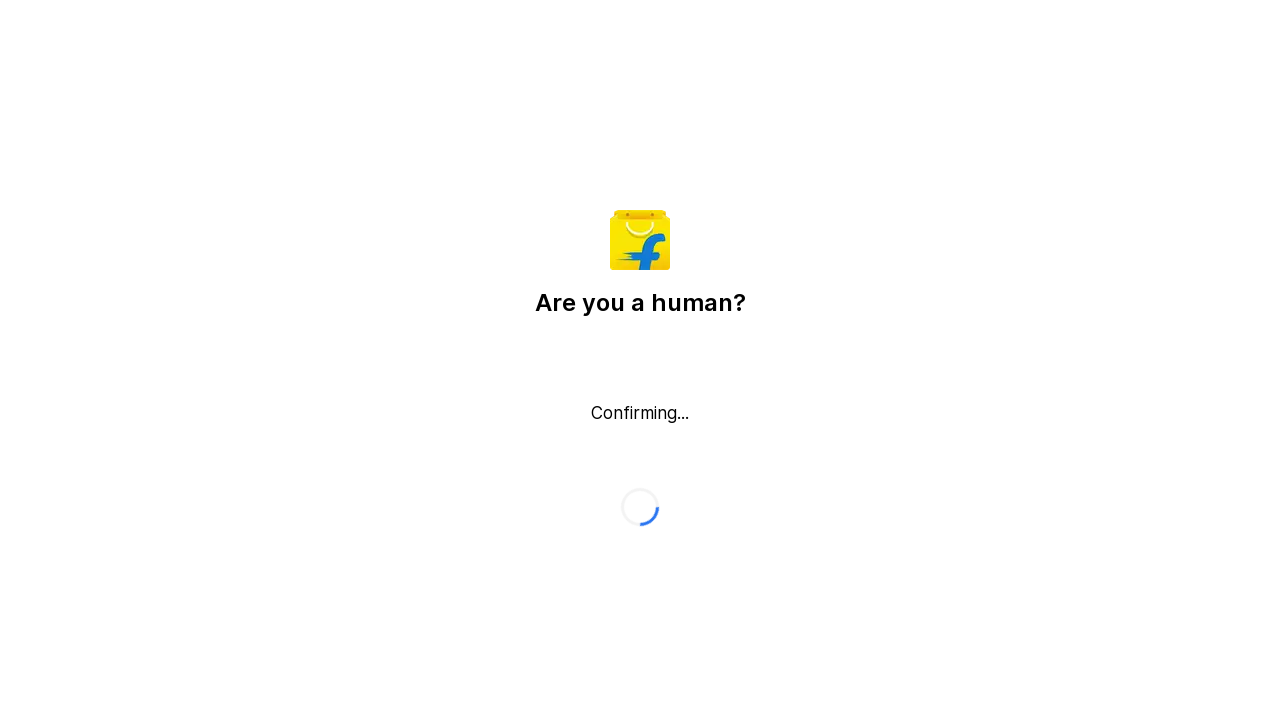